Tests the search functionality on an e-commerce site by entering a search query and submitting the search form, then verifying if results or no-results message appears

Starting URL: https://moccacommerce.com

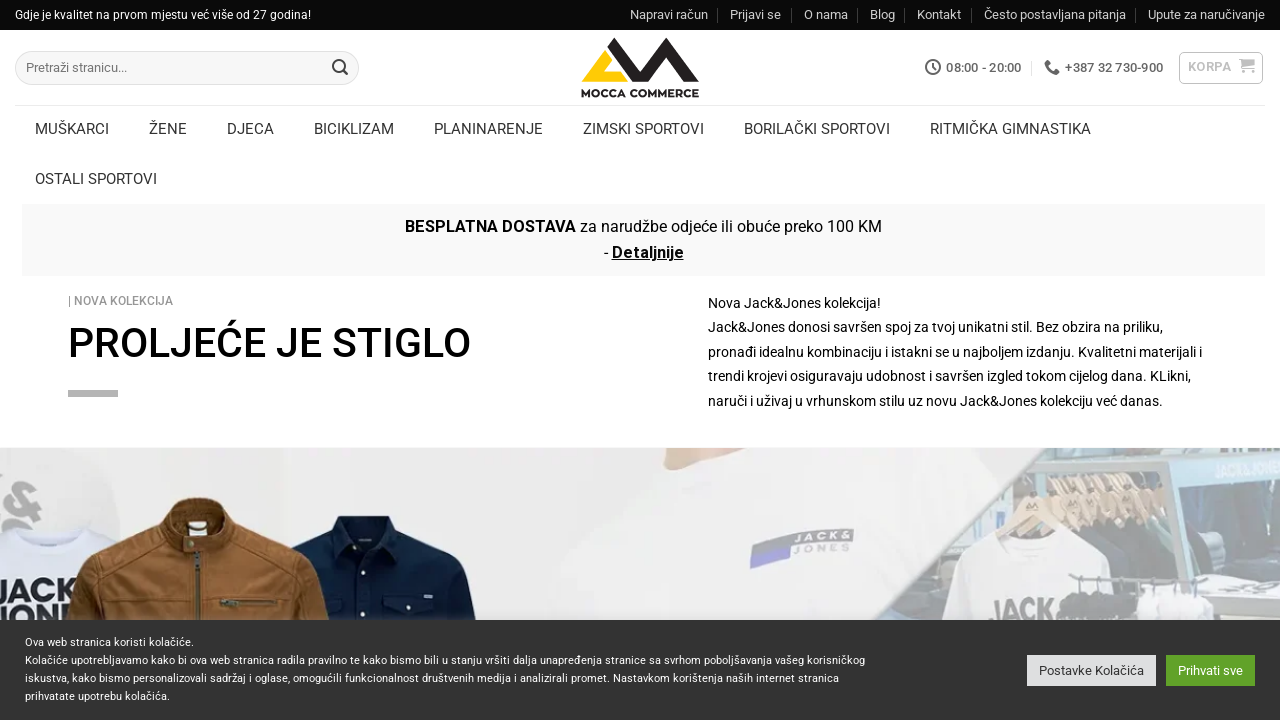

Filled search field with 'wireless headphones' on #woocommerce-product-search-field-0
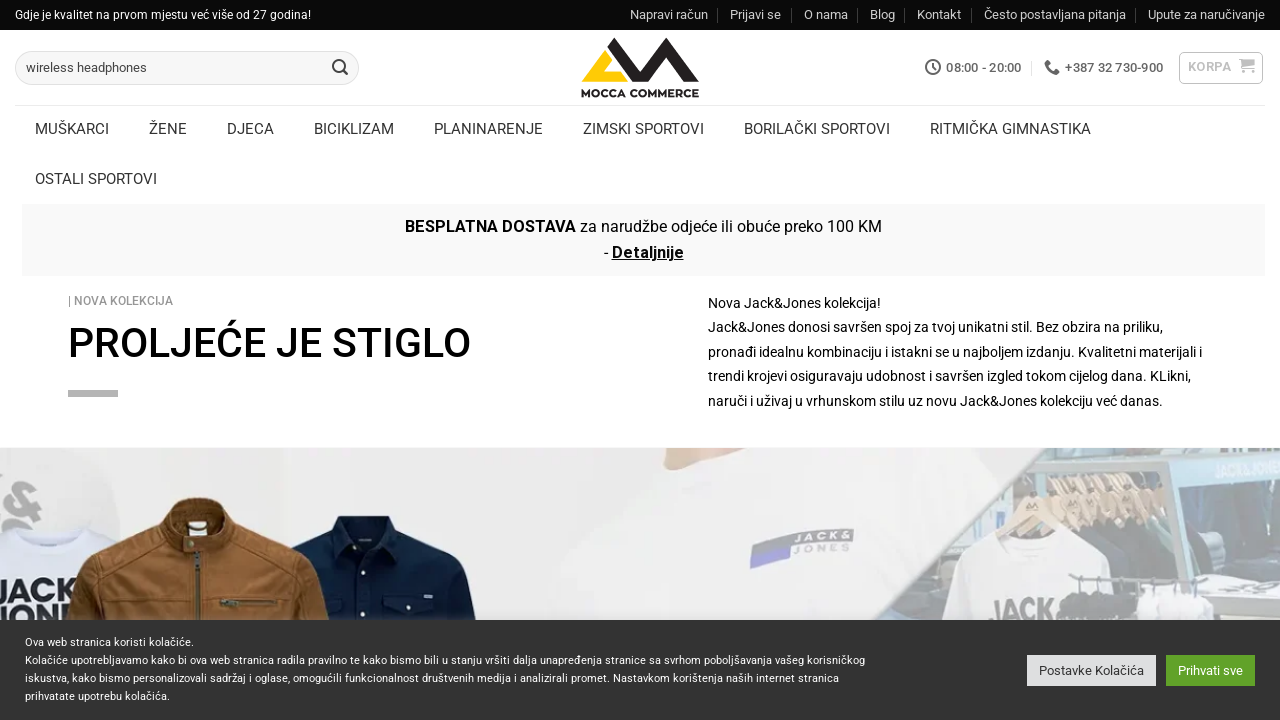

Clicked search icon to submit the search form at (340, 67) on .icon-search
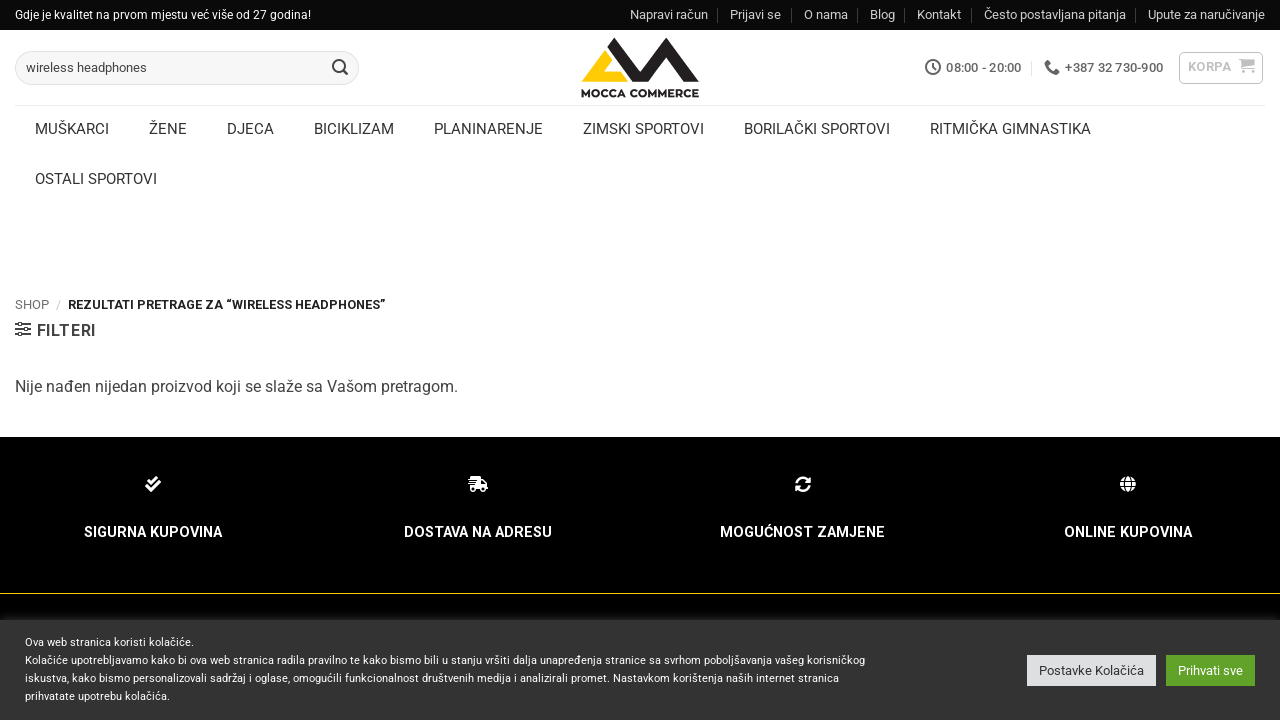

Search results or no-results message appeared on main content area
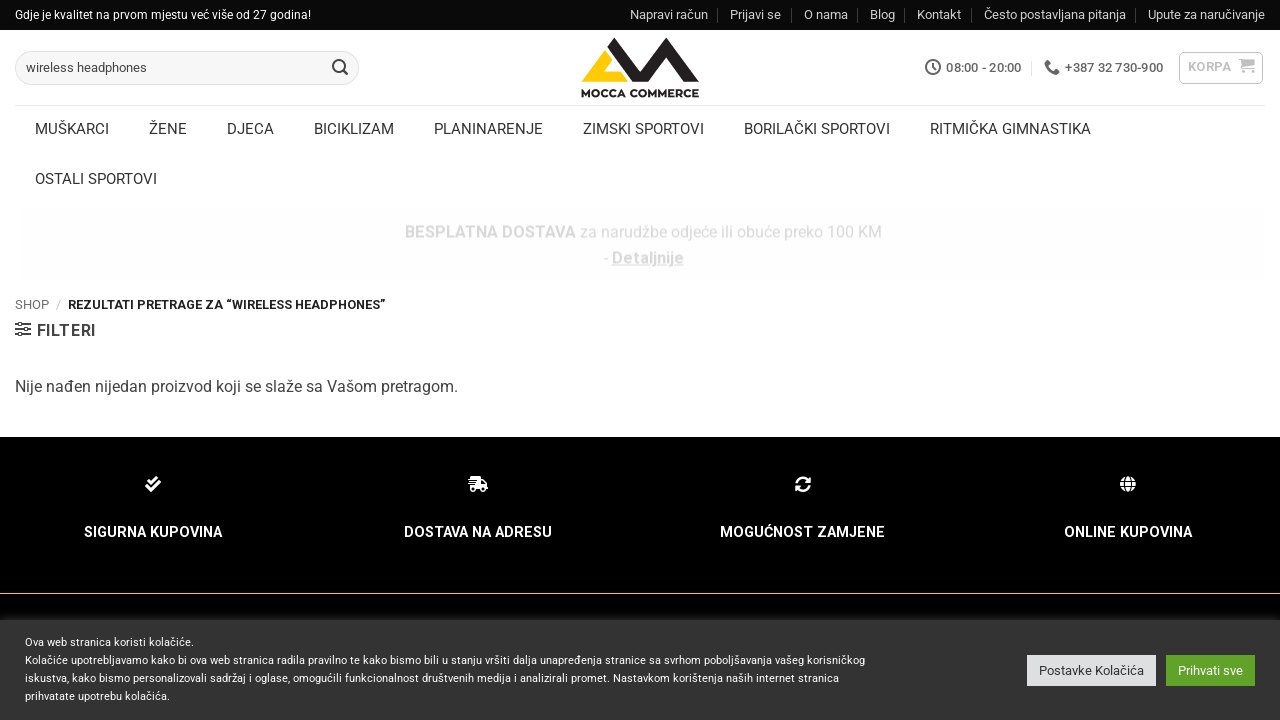

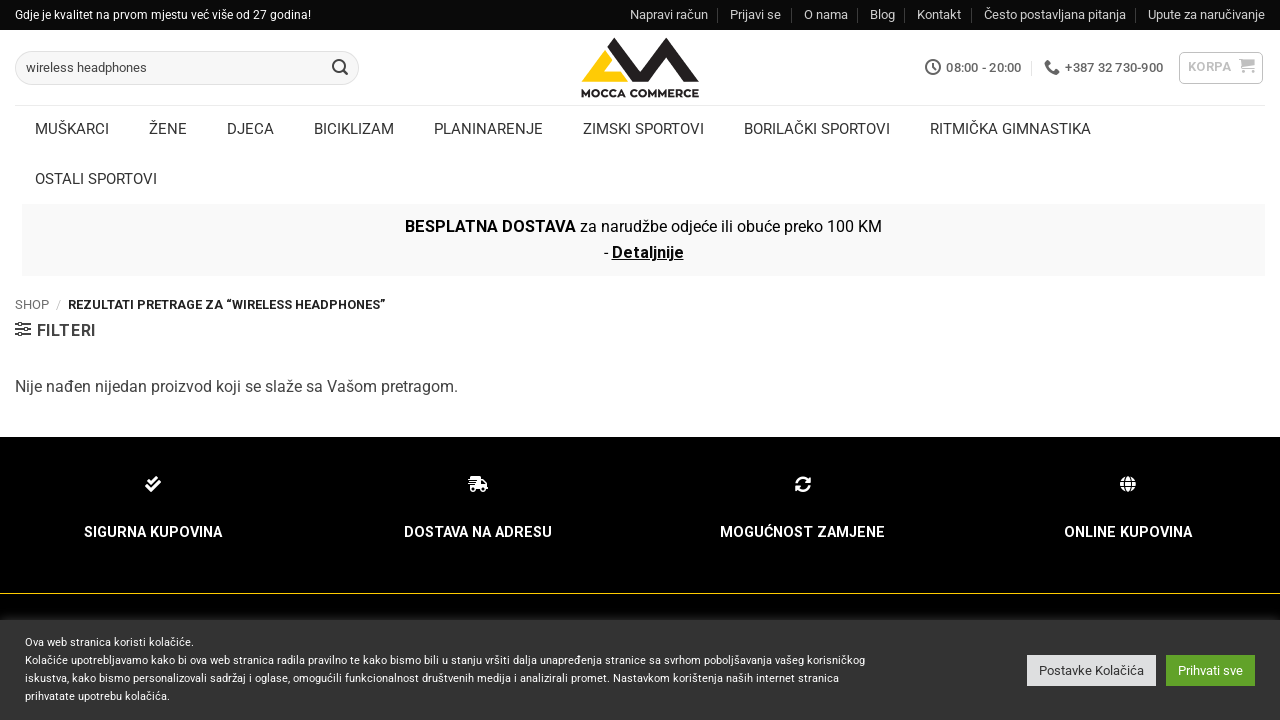